Tests searching for an existing book "Git Pocket Guide", clicking on it, and verifying the book details page displays correct information

Starting URL: https://demoqa.com/books

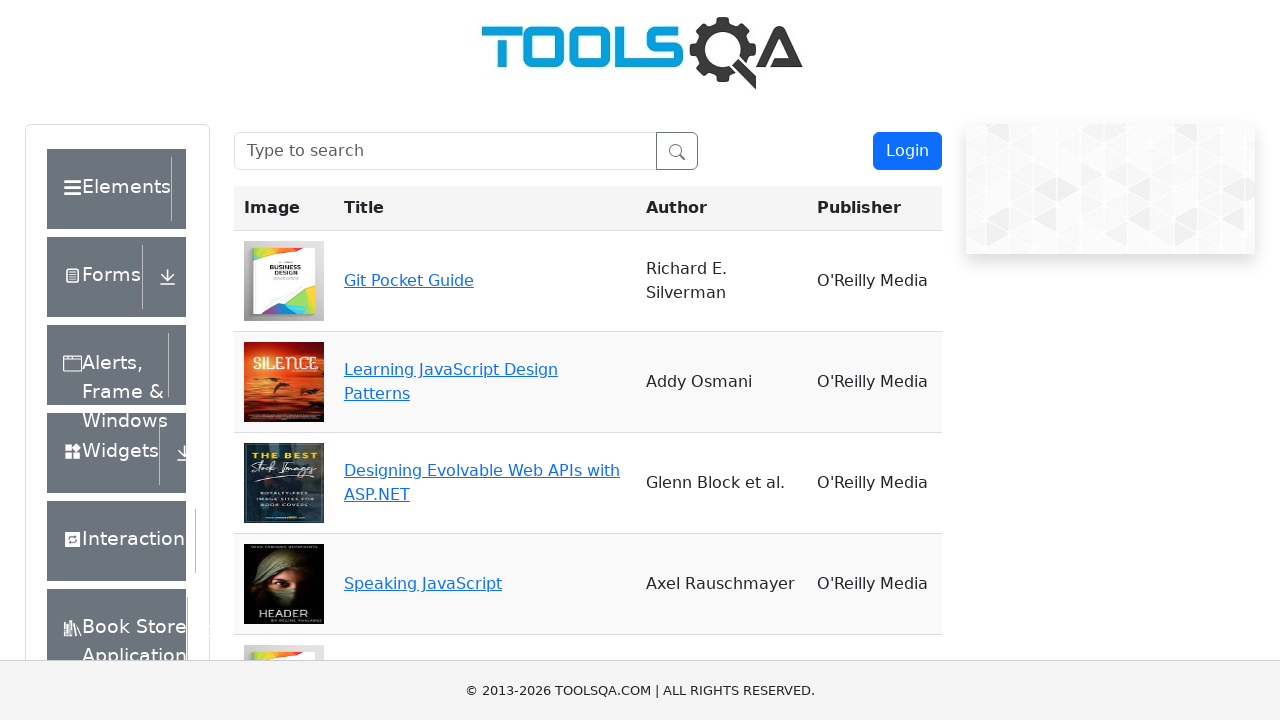

Verified Book Store page loaded
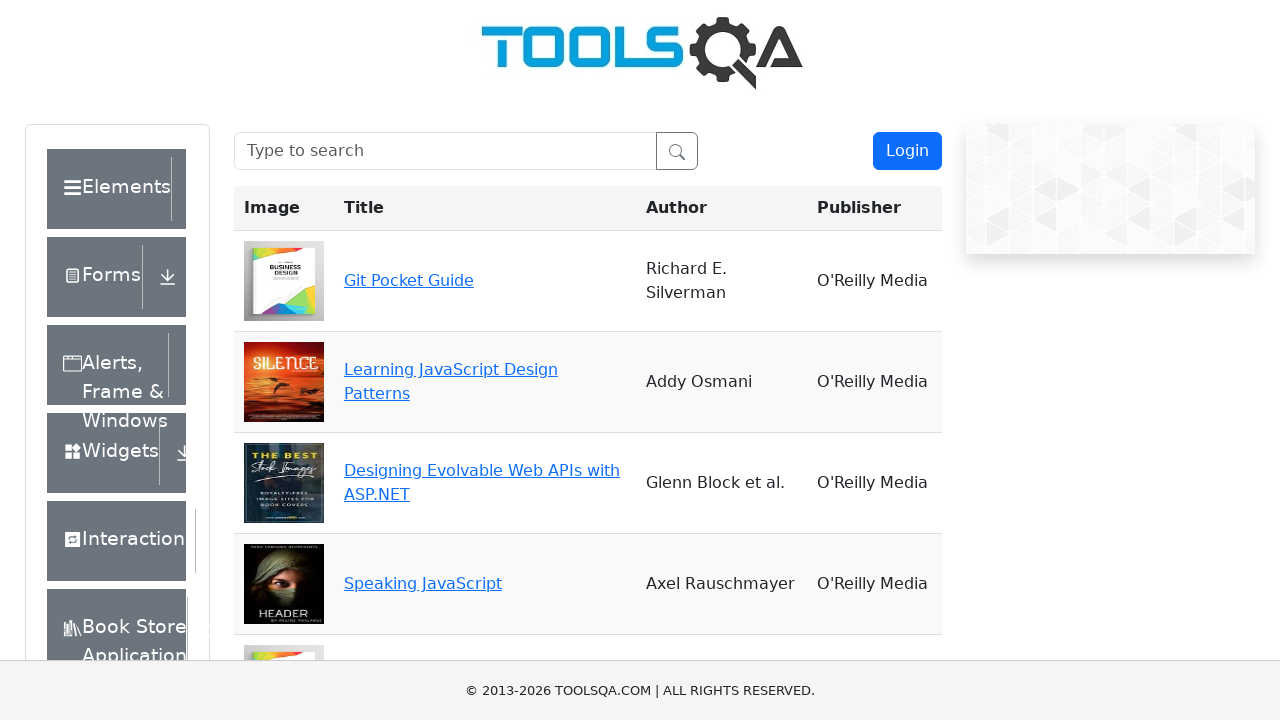

Filled search box with 'Git Pocket Guide' on #searchBox
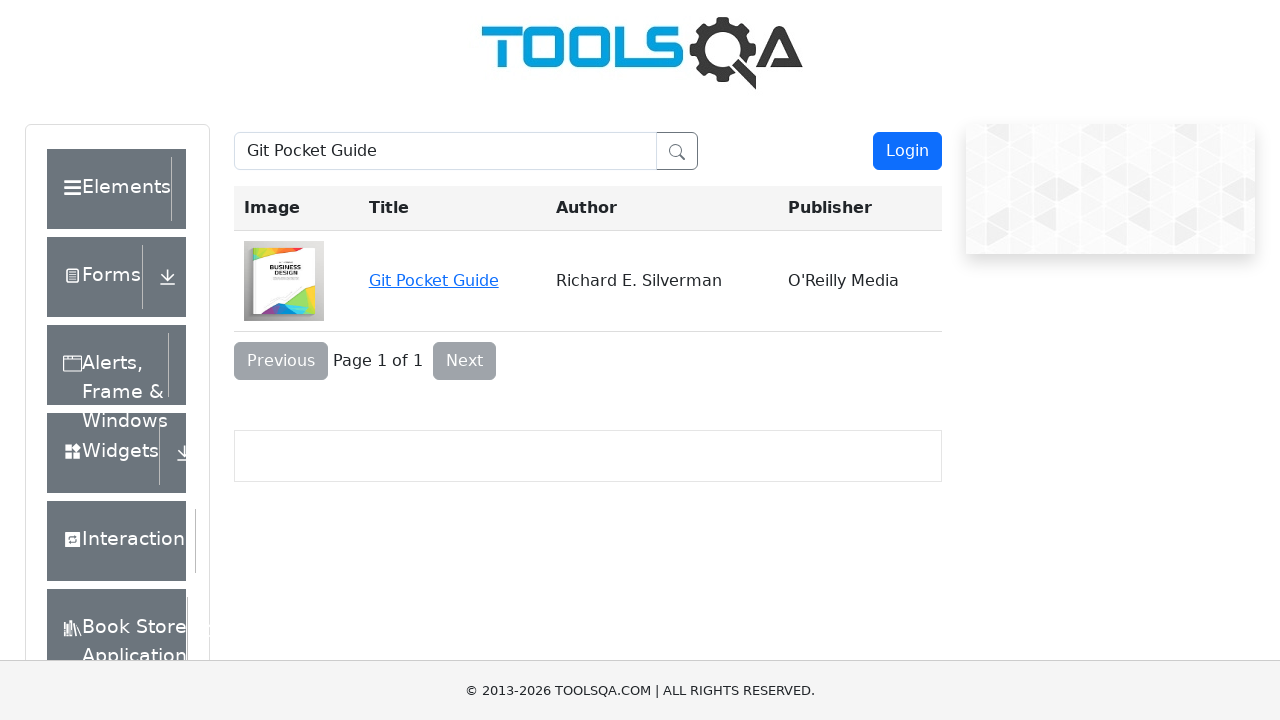

Clicked on Git Pocket Guide search result at (434, 280) on a:has-text('Git Pocket Guide')
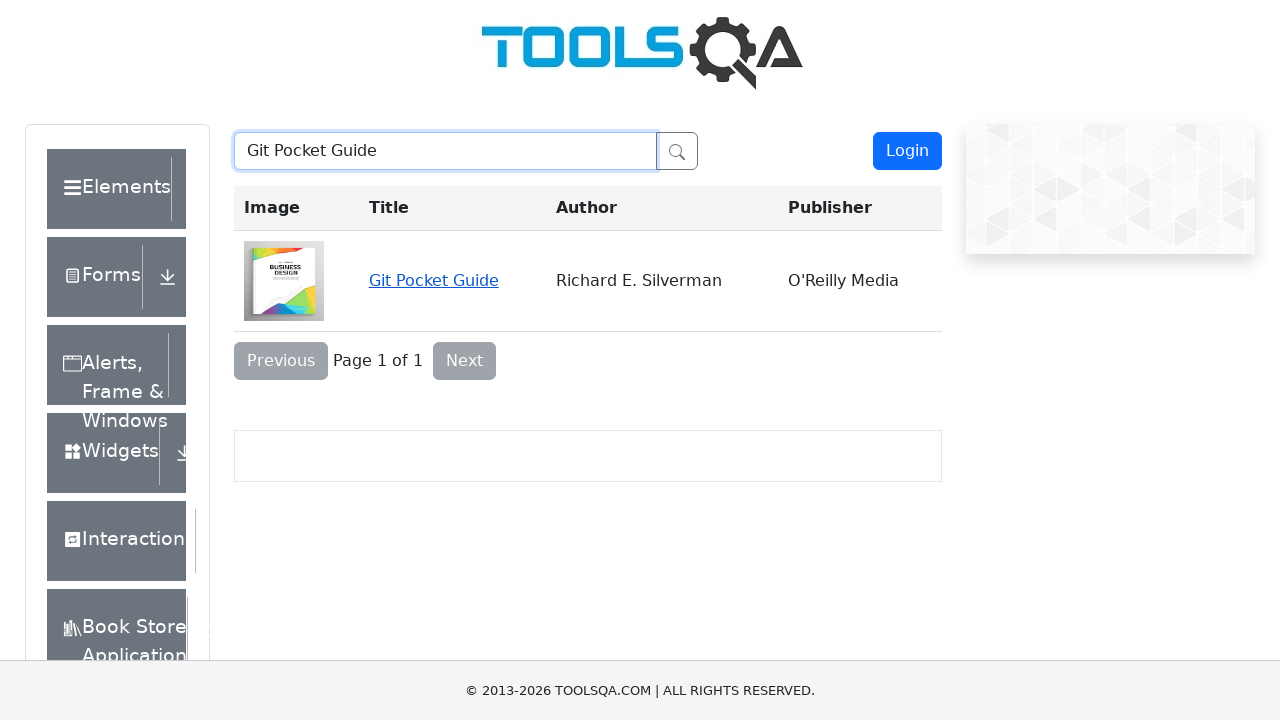

Book detail page loaded with title wrapper
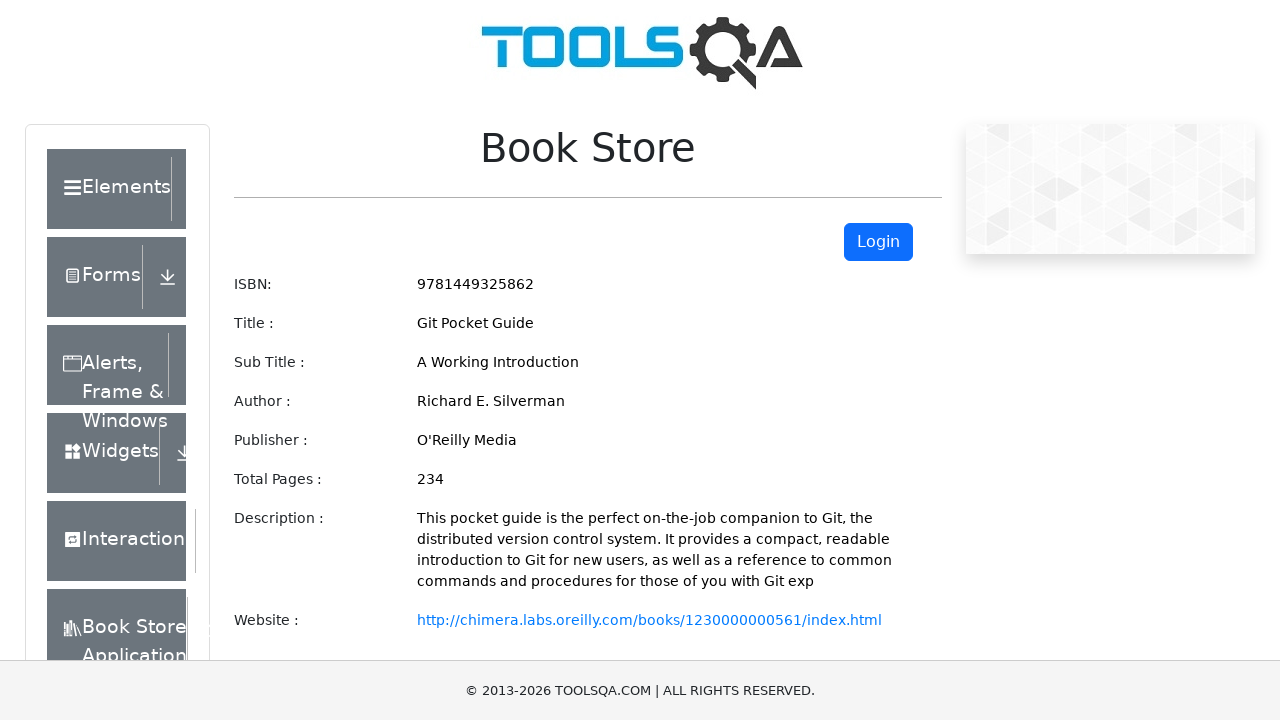

Verified Git Pocket Guide title is displayed on detail page
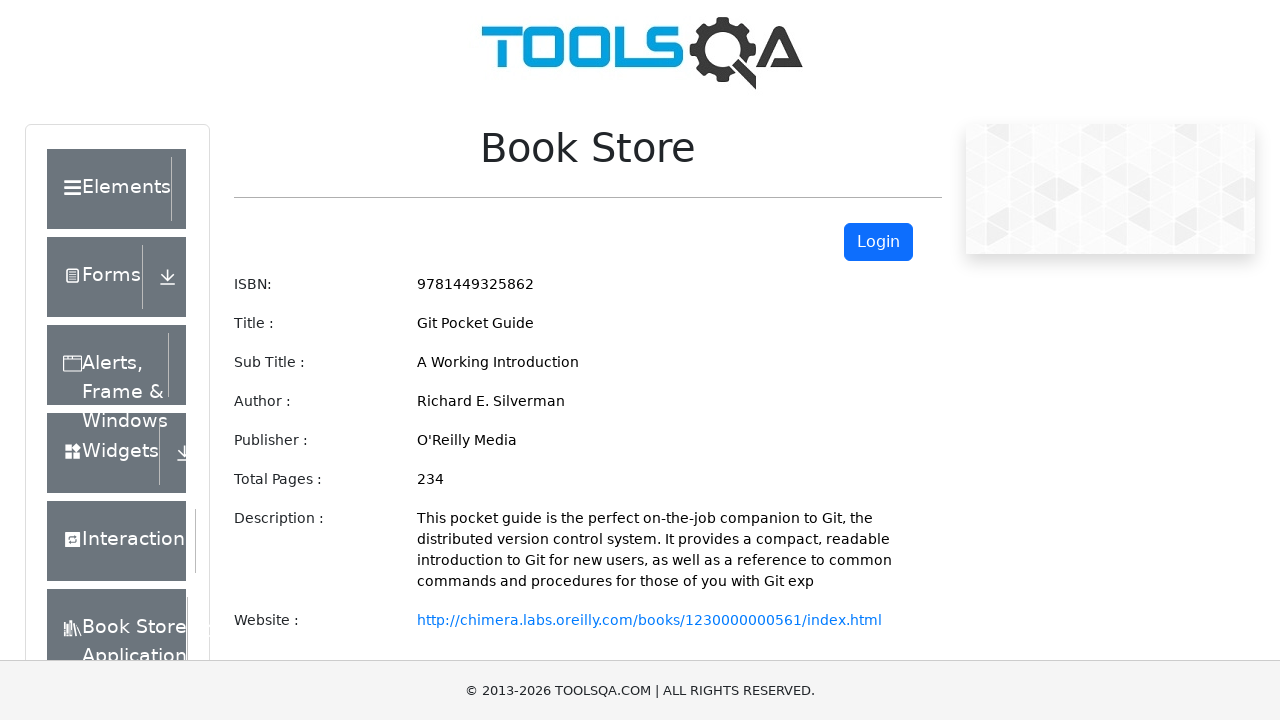

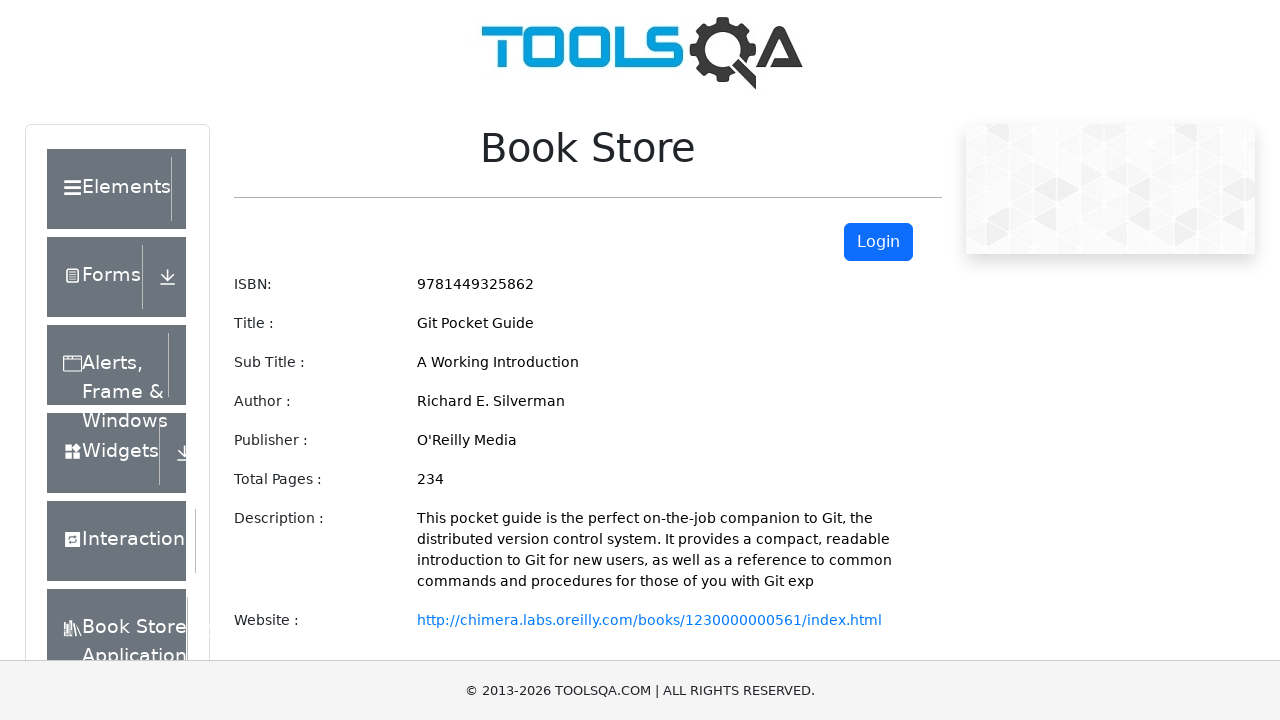